Tests that creating a record with invalid data keeps the form open

Starting URL: https://demoqa.com/webtables

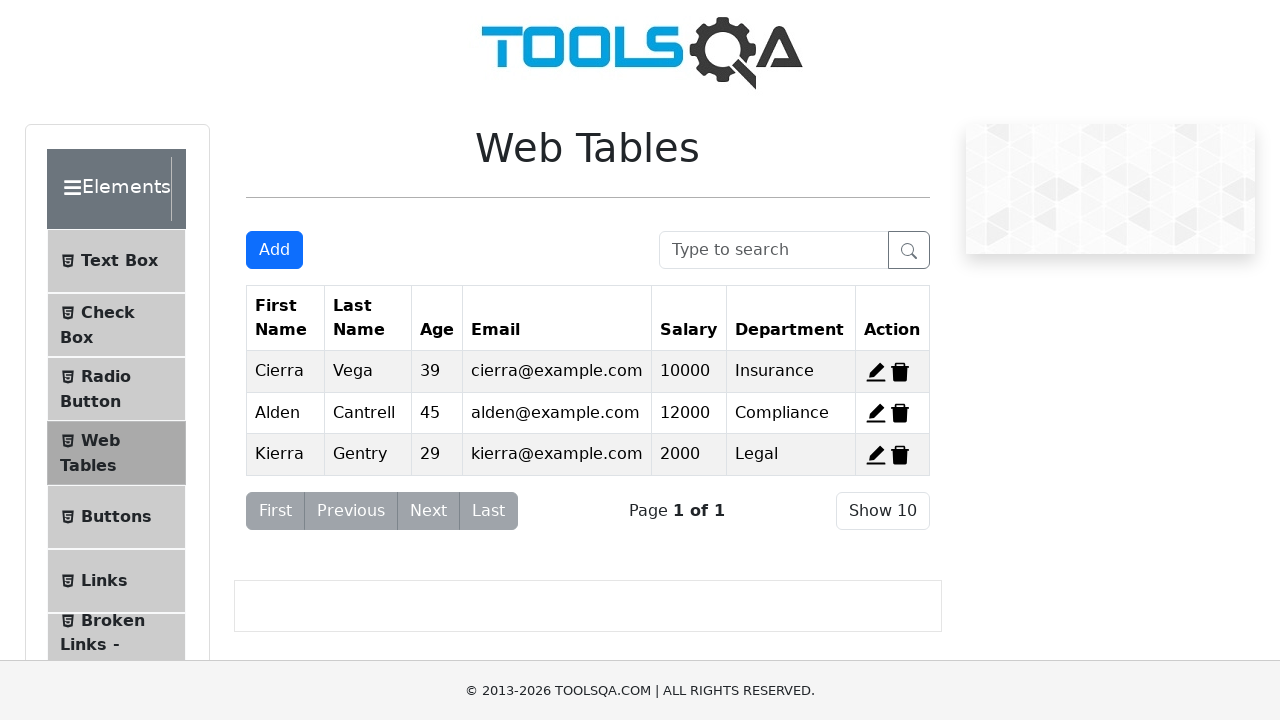

Clicked Add button to open record creation form at (274, 250) on #addNewRecordButton
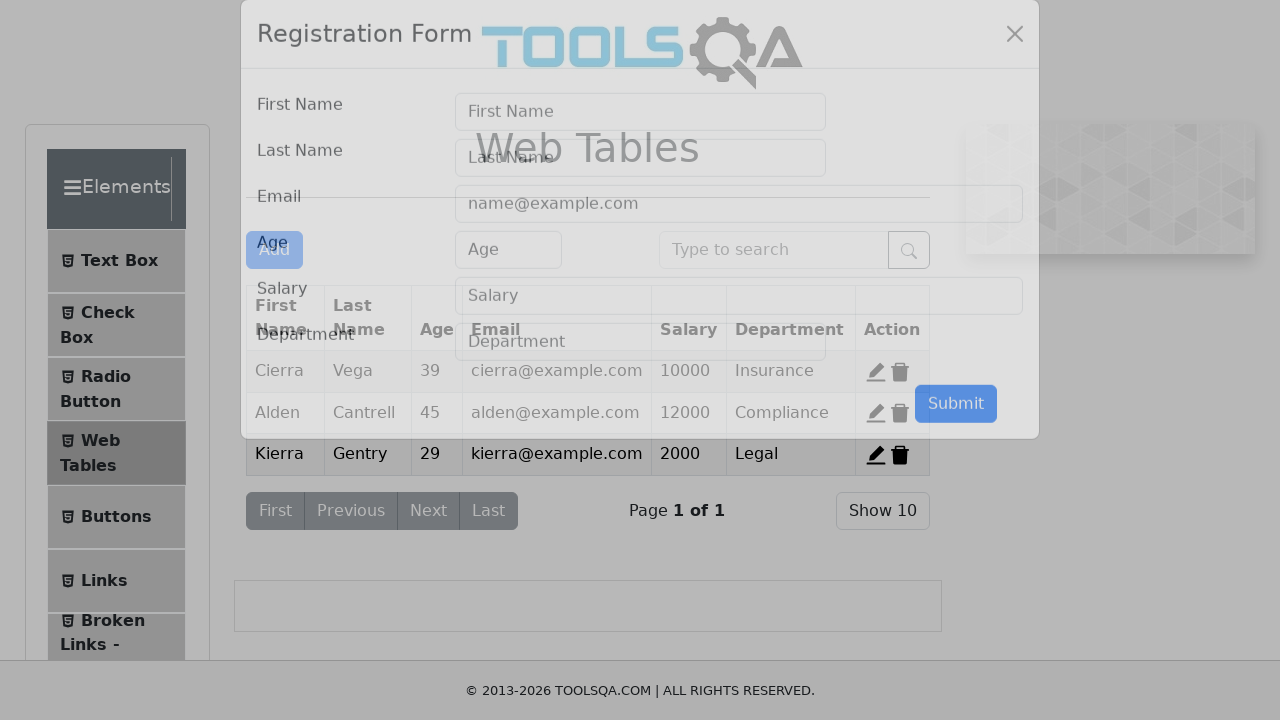

Filled First Name field with 30 characters (invalid length) on [placeholder="First Name"]
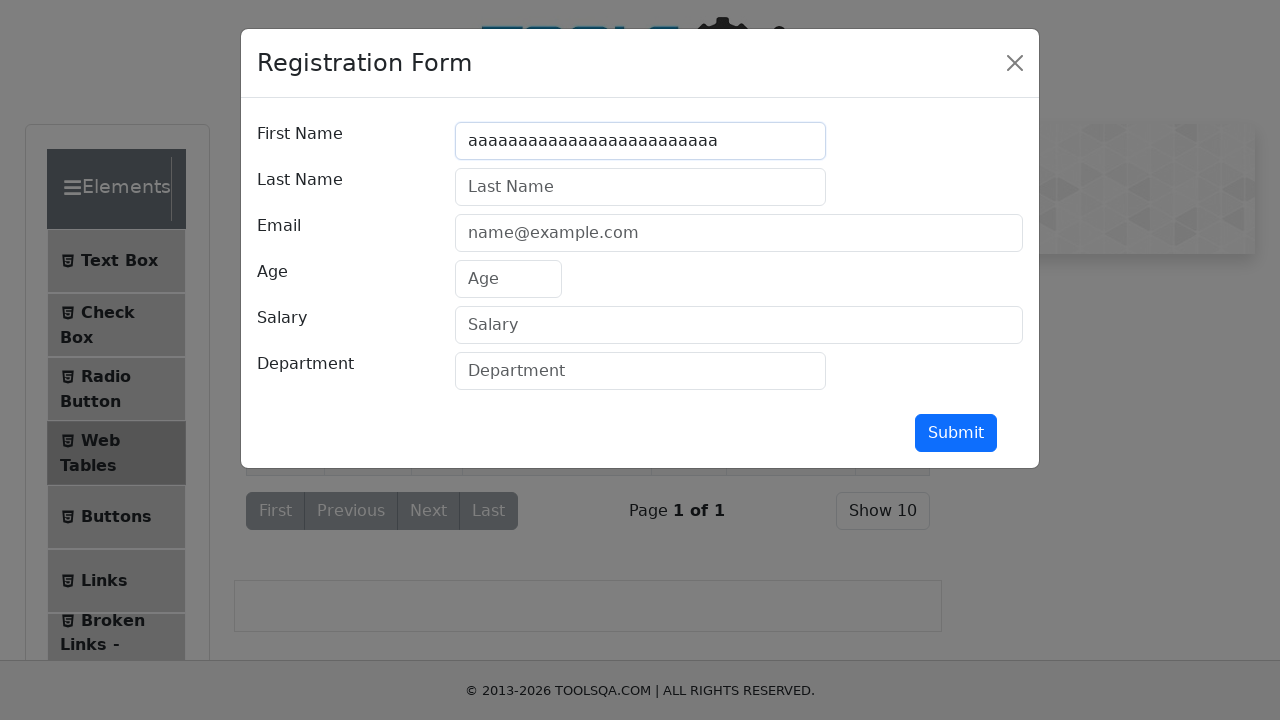

Filled Last Name field with numeric value '123' on [placeholder="Last Name"]
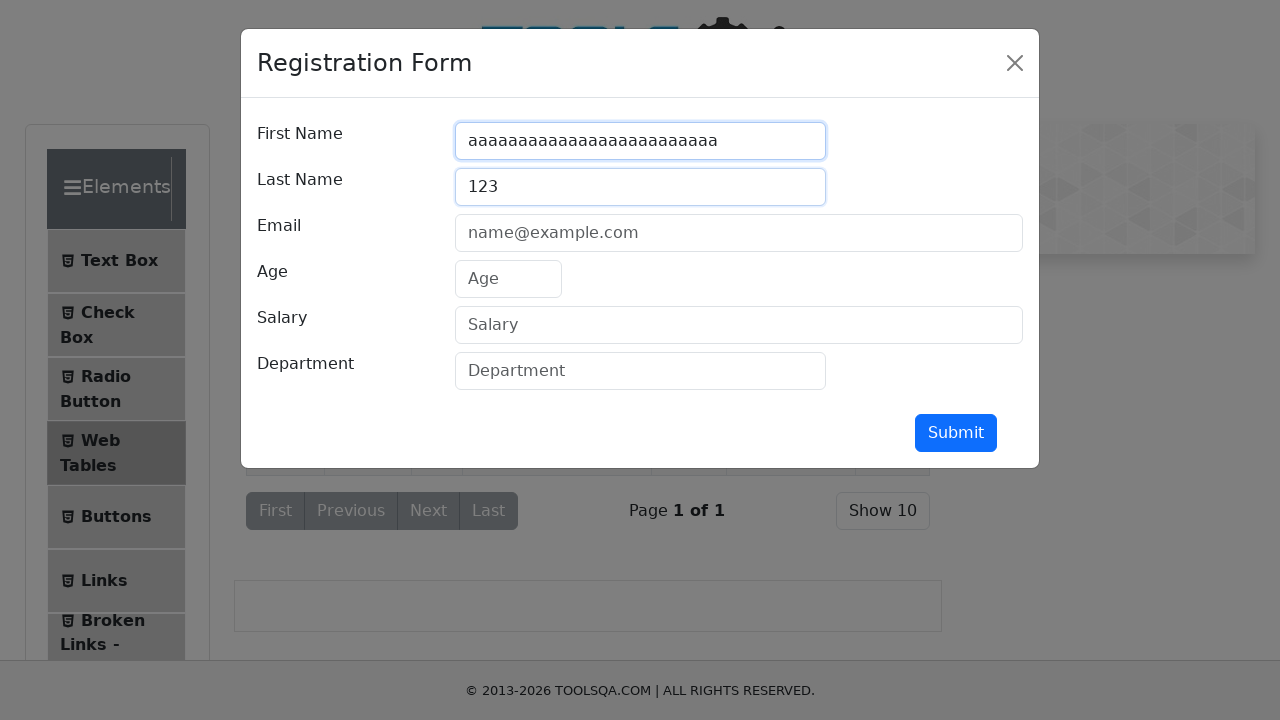

Filled Email field with invalid email 'wrong@' on [placeholder="name@example.com"]
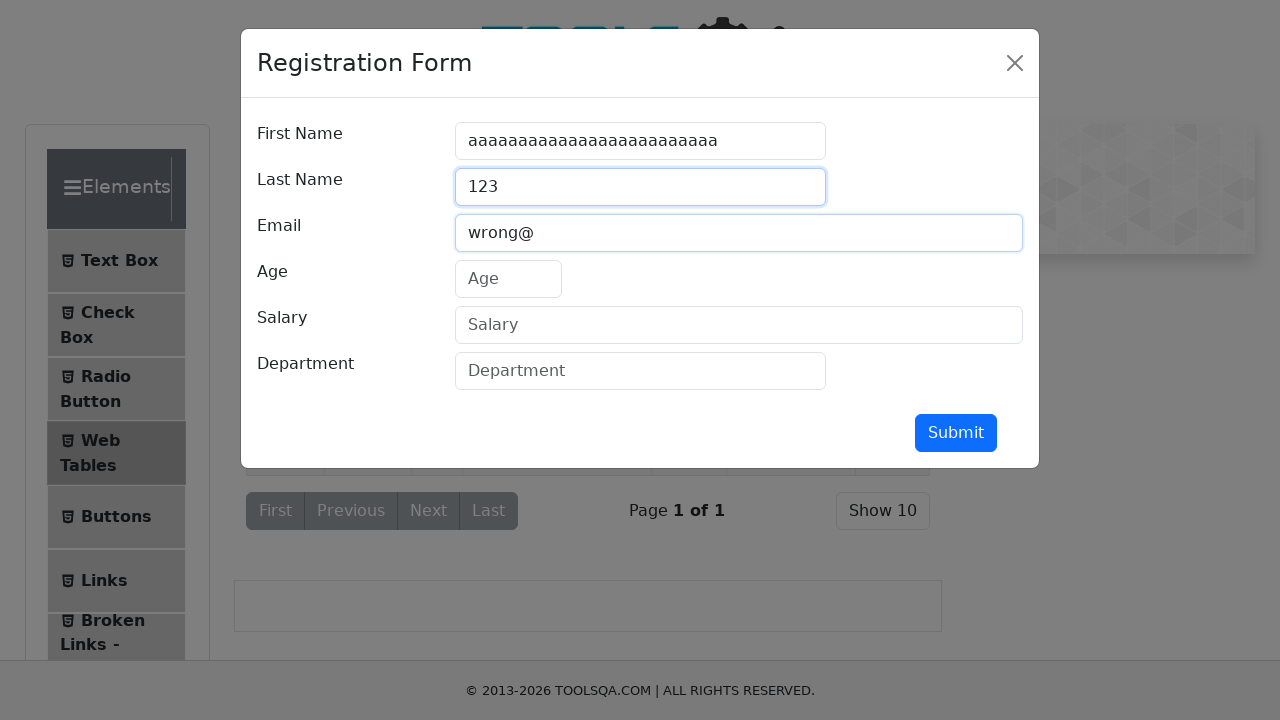

Filled Age field with negative value '-1' on [placeholder="Age"]
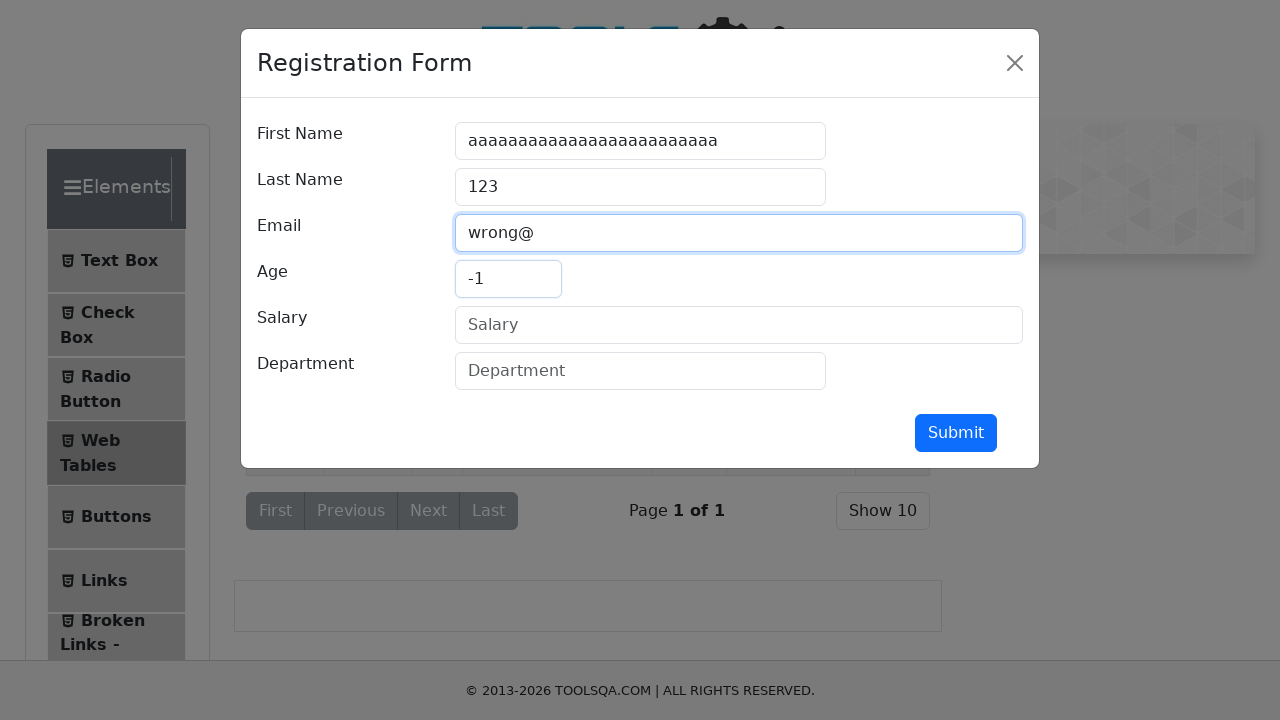

Filled Salary field with non-numeric value 'test' on [placeholder="Salary"]
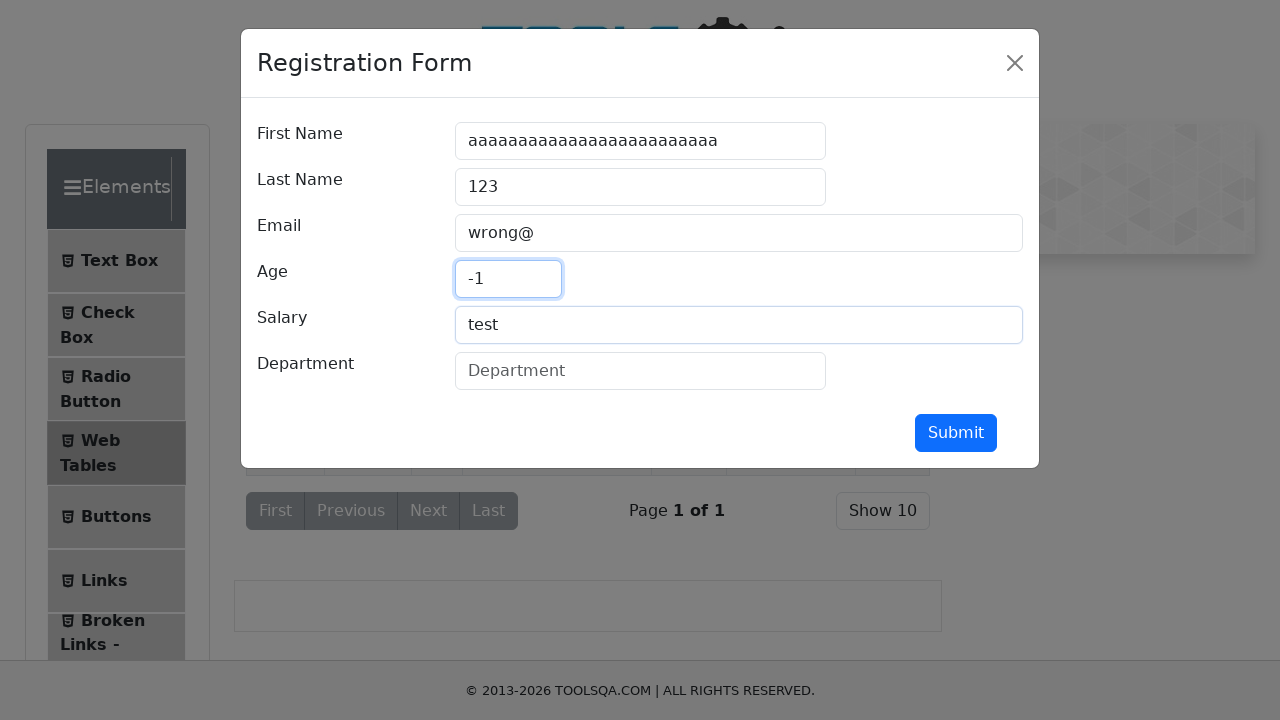

Filled Department field with whitespace only on [placeholder="Department"]
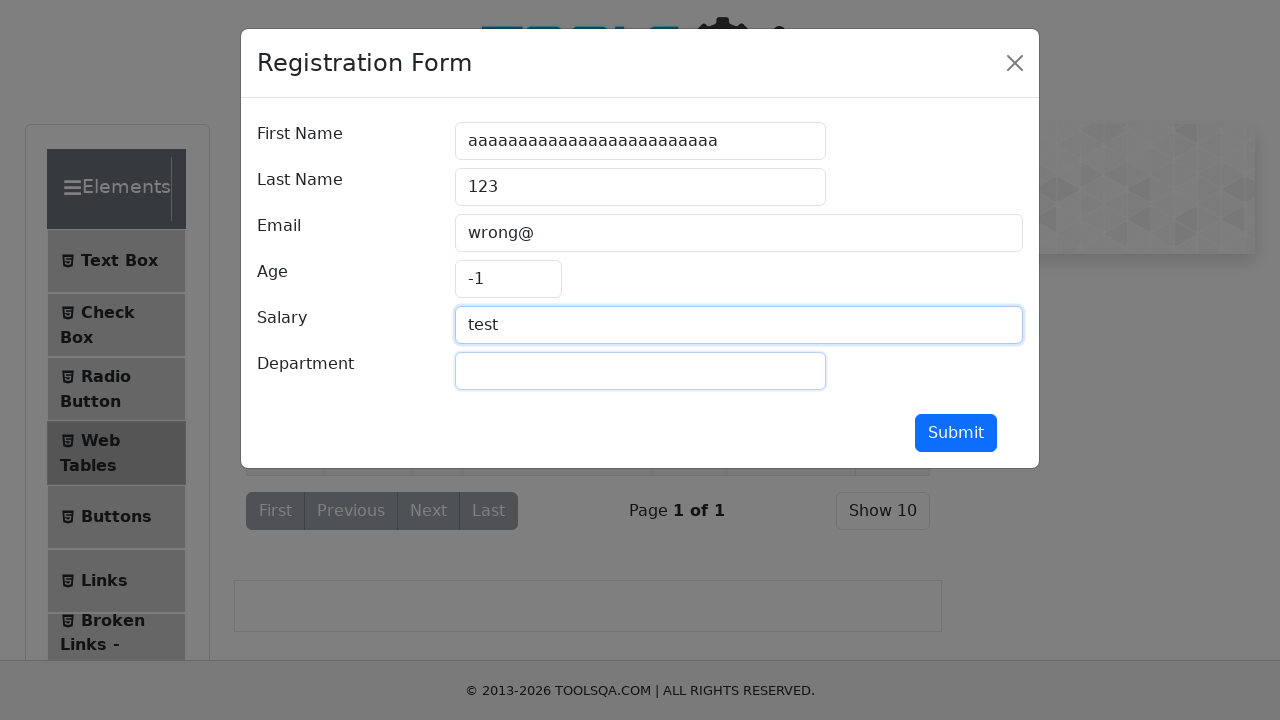

Clicked submit button with invalid form data at (956, 433) on #submit
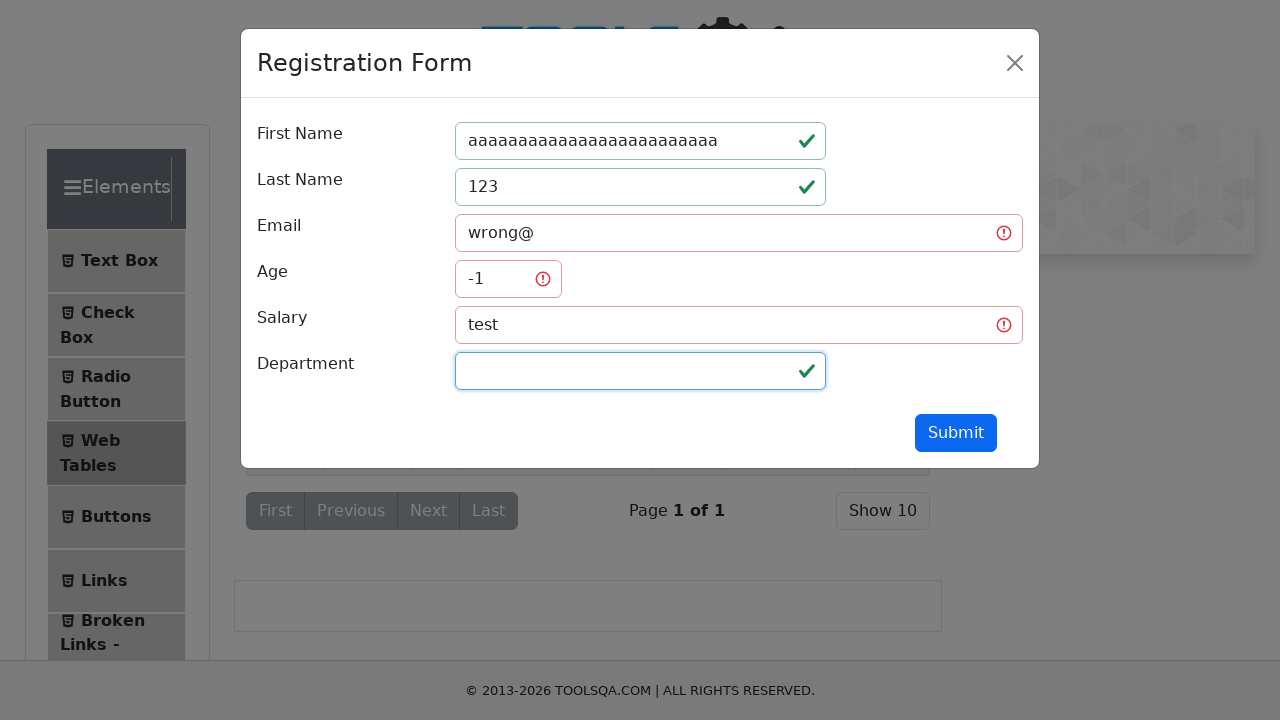

Verified form remains visible after invalid submission attempt
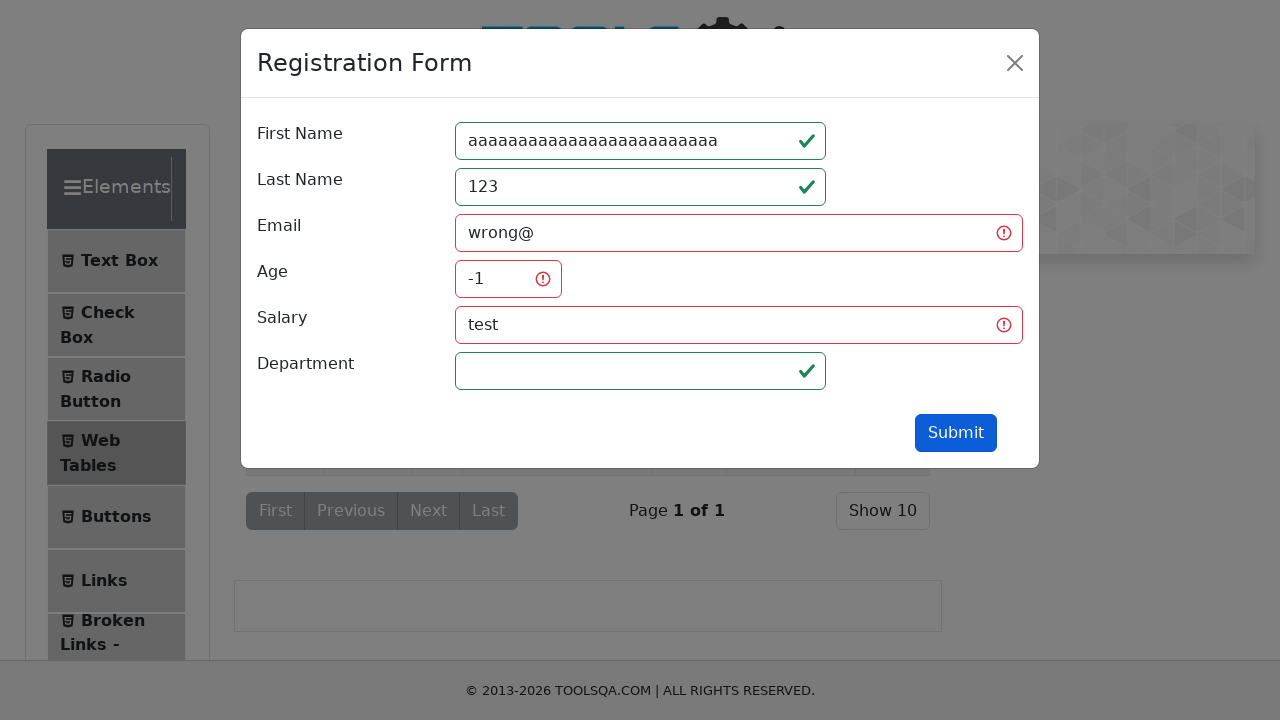

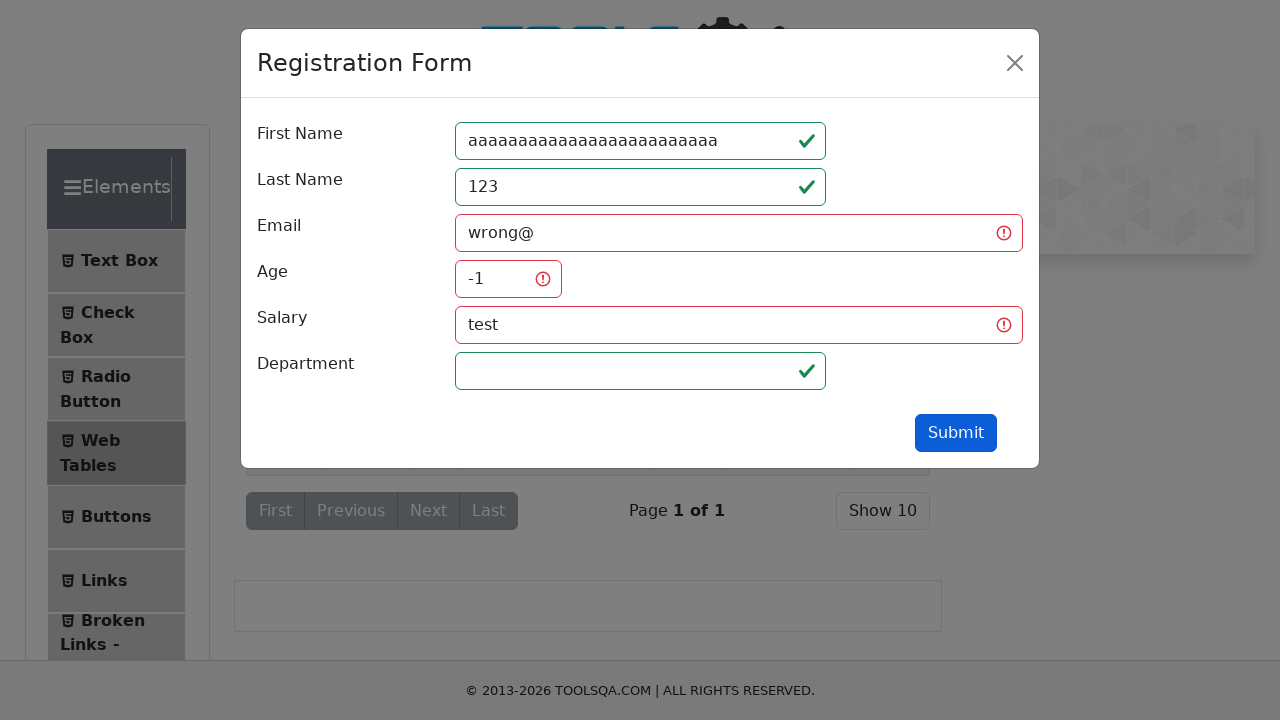